Tests window handling functionality by clicking a link that opens a new window, switching between windows, and extracting text from both windows

Starting URL: https://the-internet.herokuapp.com

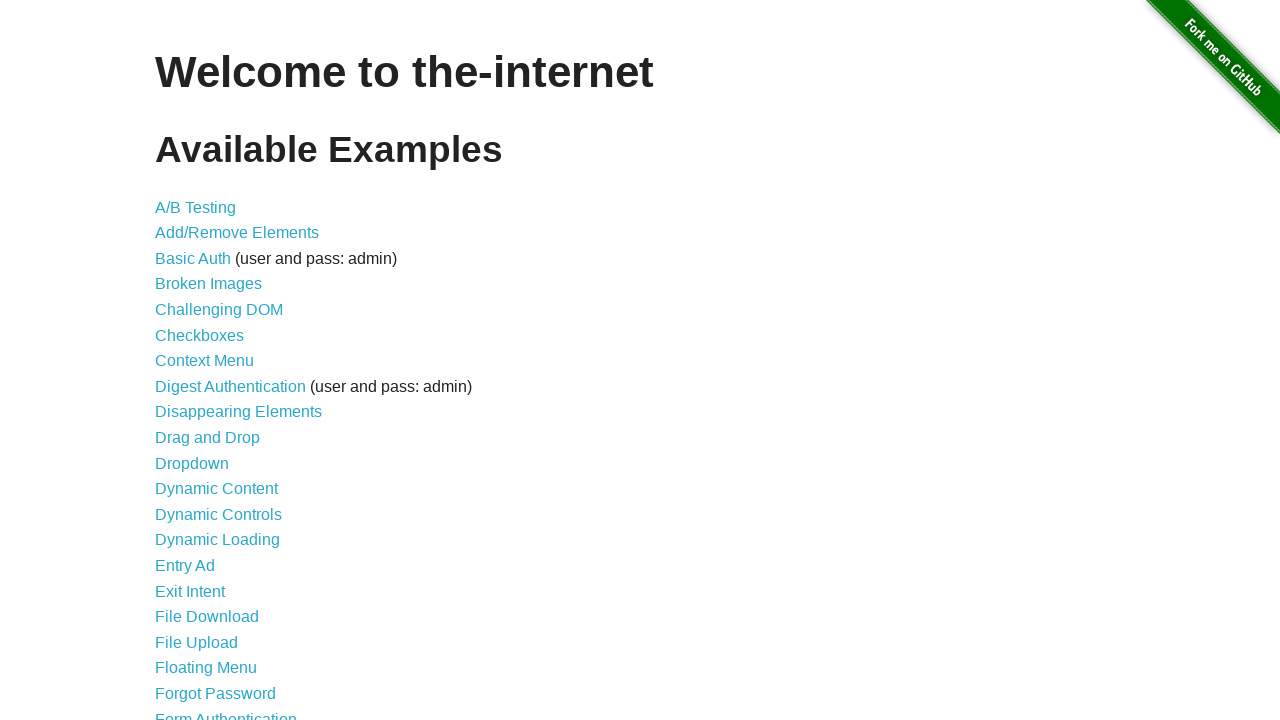

Clicked on 'Multiple Windows' link at (218, 369) on a:has-text('Multiple Windows')
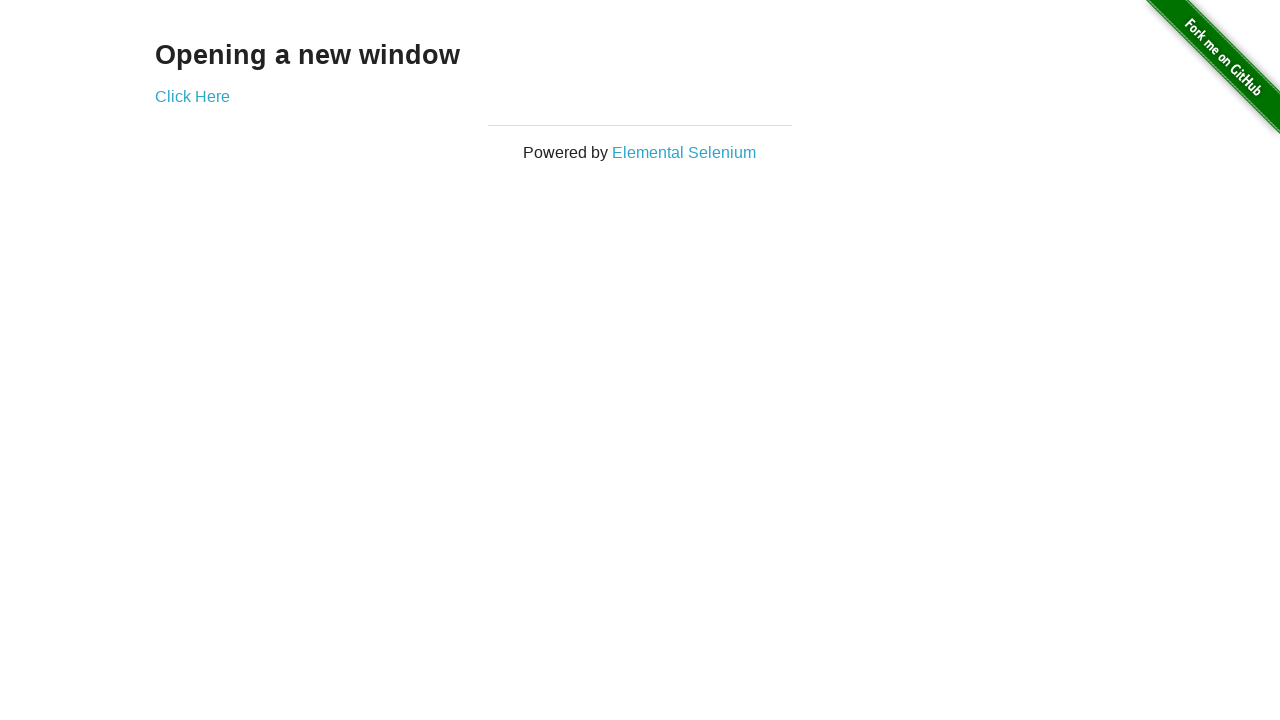

Clicked link to open new window at (192, 96) on a[href='/windows/new']
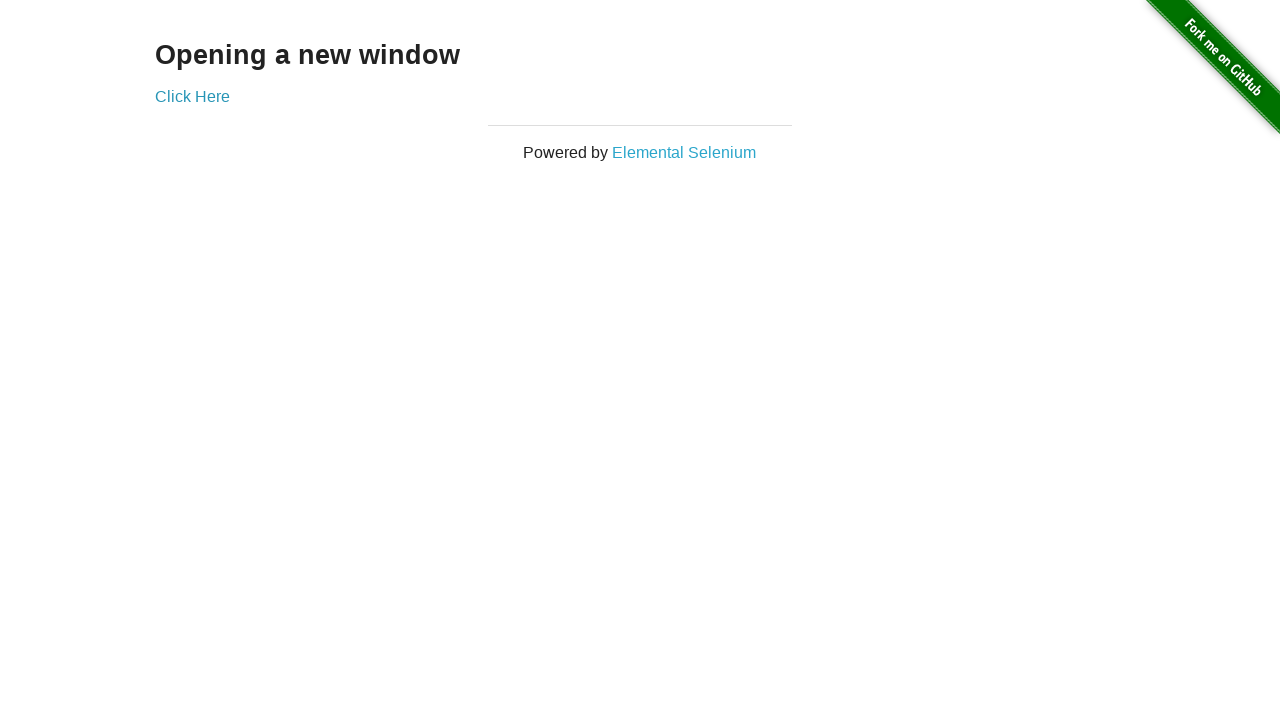

New window opened and captured
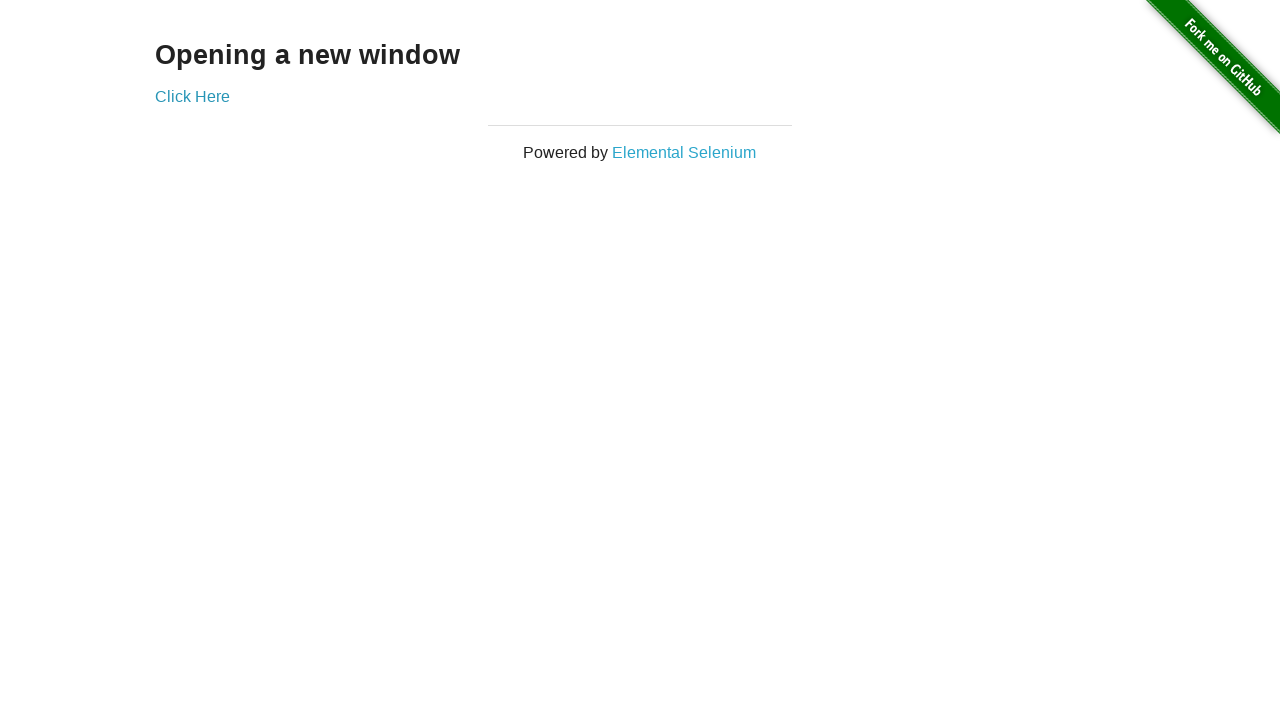

Extracted text from new window: 
  New Window

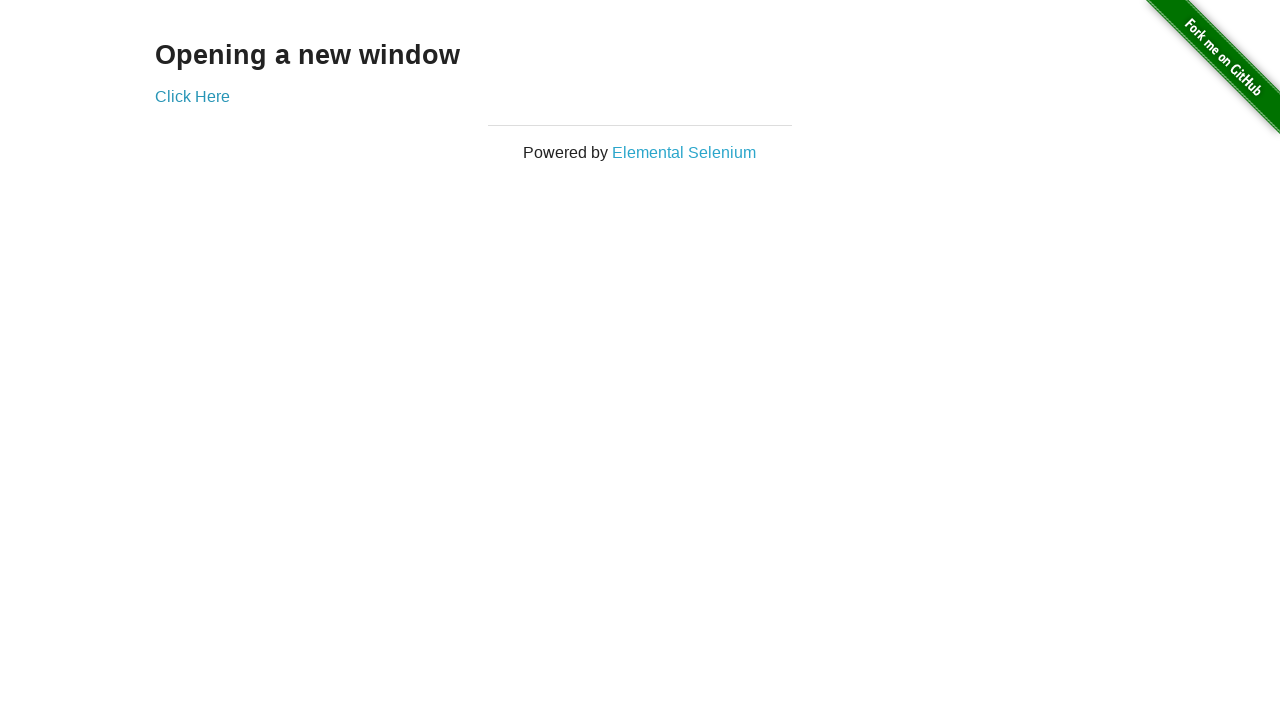

Extracted text from original window: Opening a new window
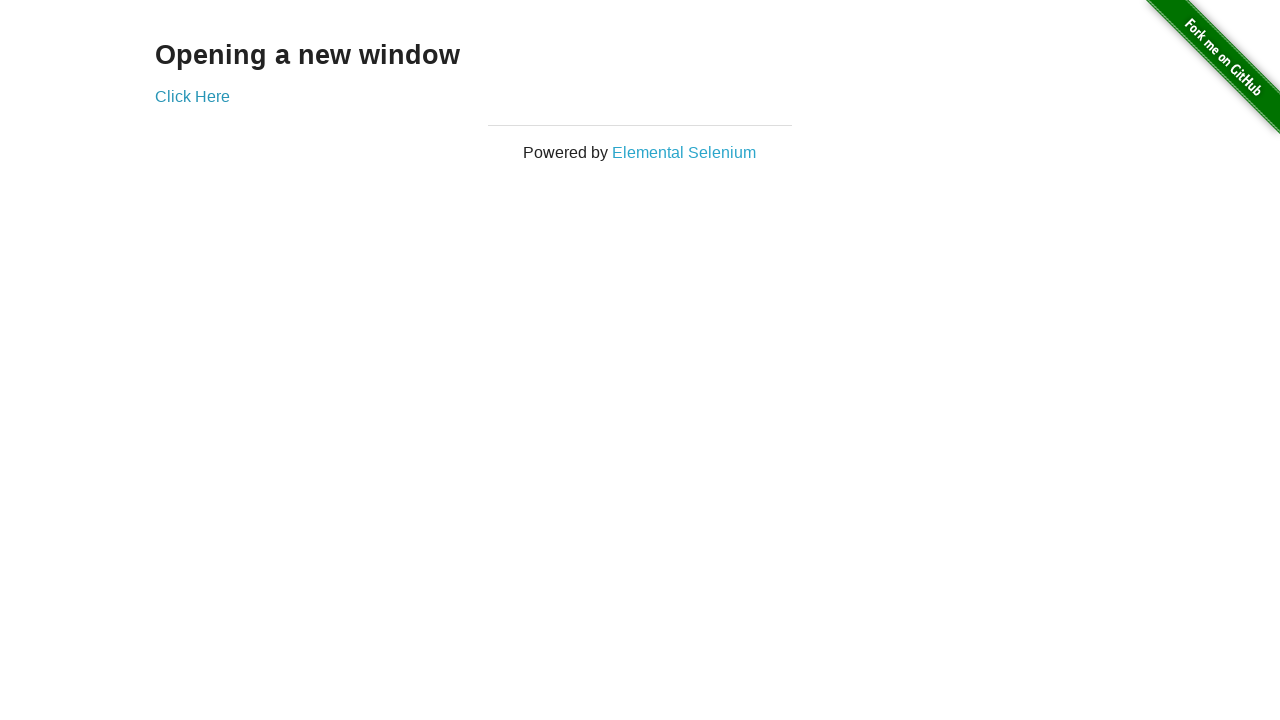

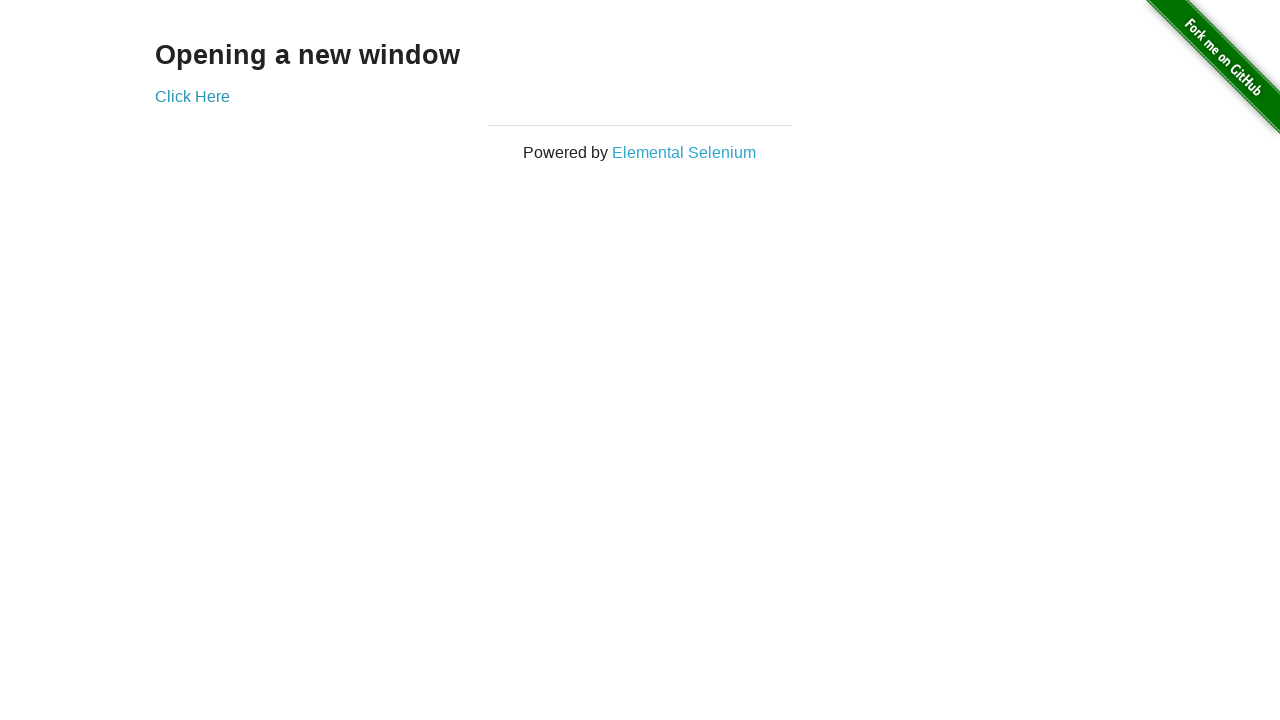